Tests basic web element interactions on a practice page including getting text, filling input fields, clearing fields, and getting attribute values from form elements.

Starting URL: https://theautomationzone.blogspot.com/2020/07/mix-of-basic-webelements.html

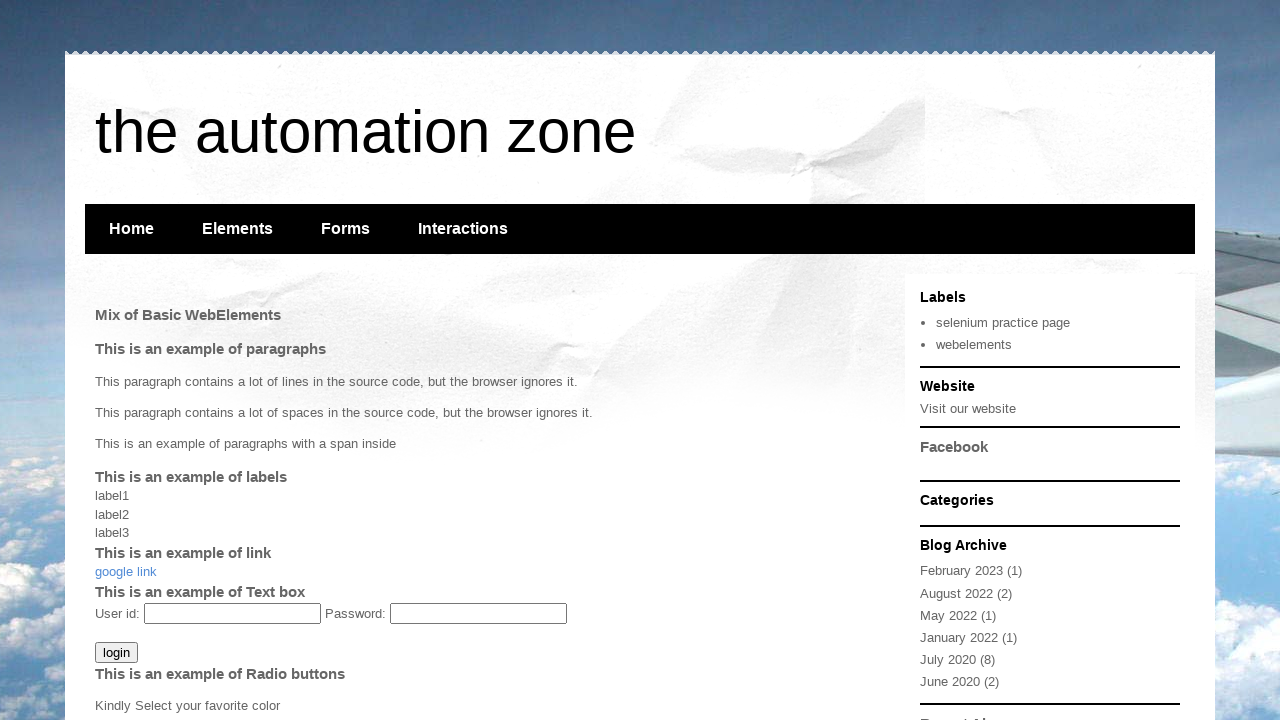

Retrieved text content from paragraph element with id 'p3'
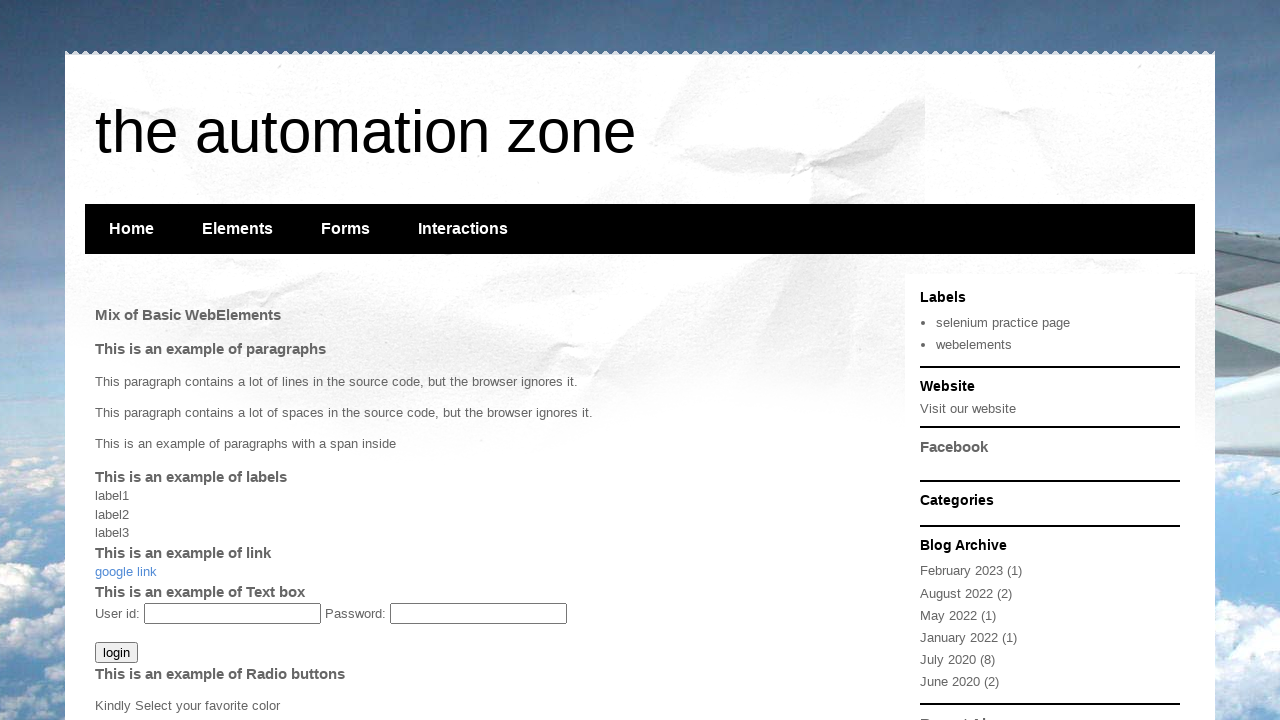

Located username input field with id 'input1'
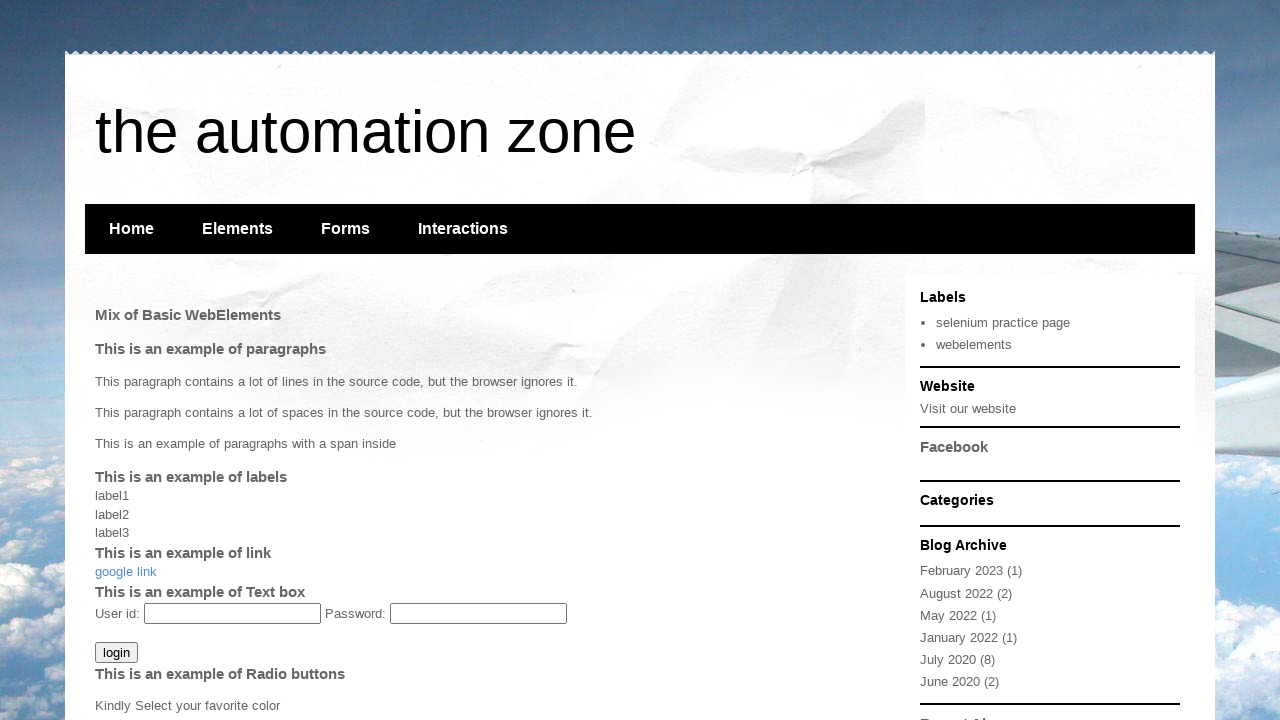

Located password input field with id 'input2'
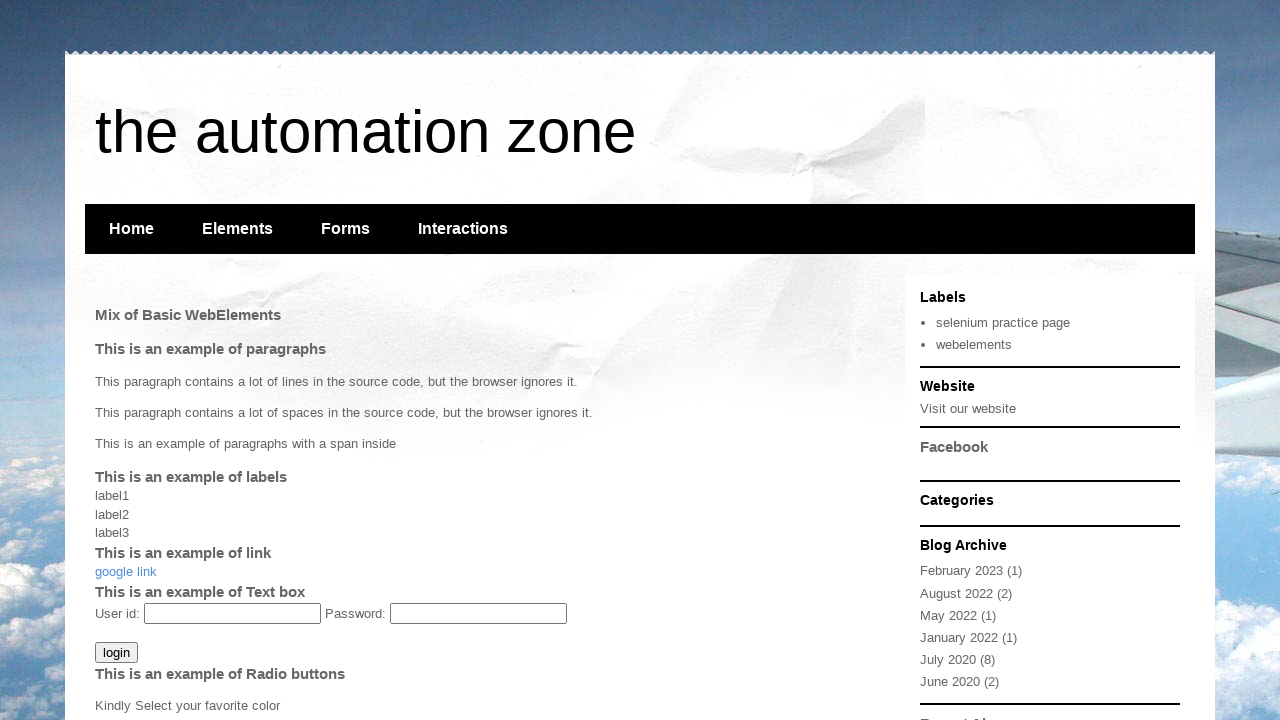

Filled username field with 'JAVA' on #input1
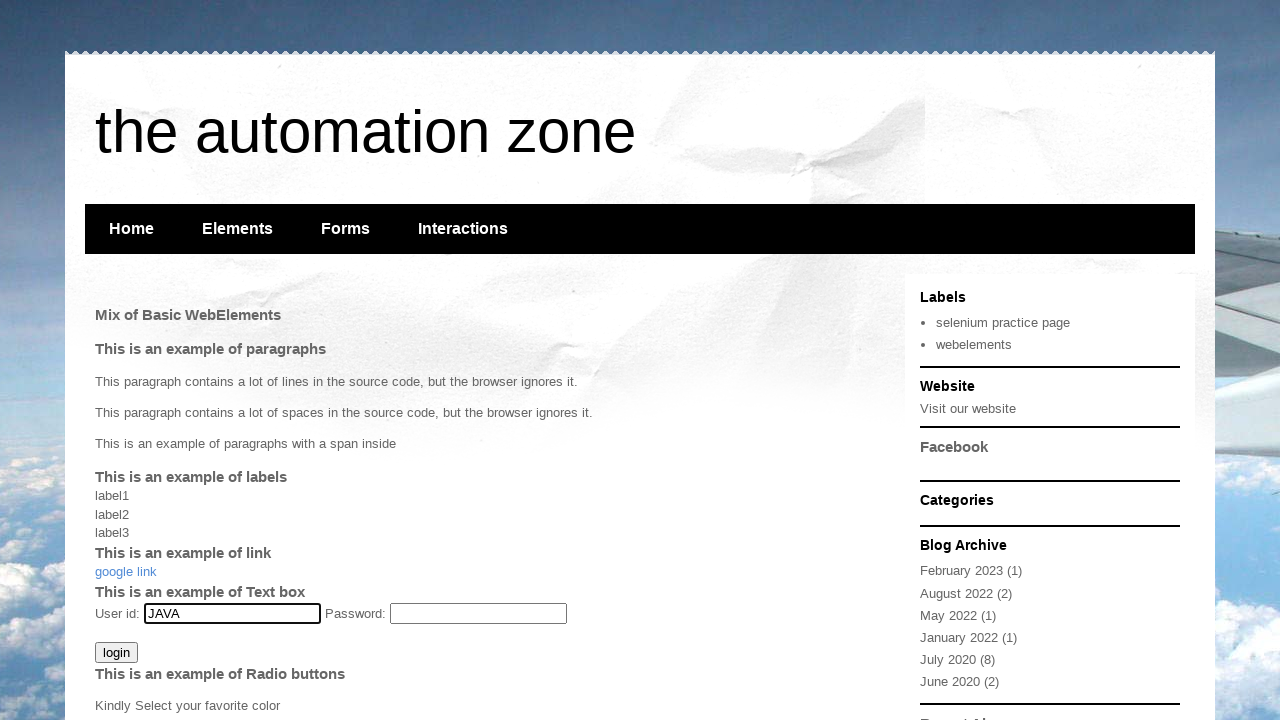

Filled password field with 'SELENIUM' on #input2
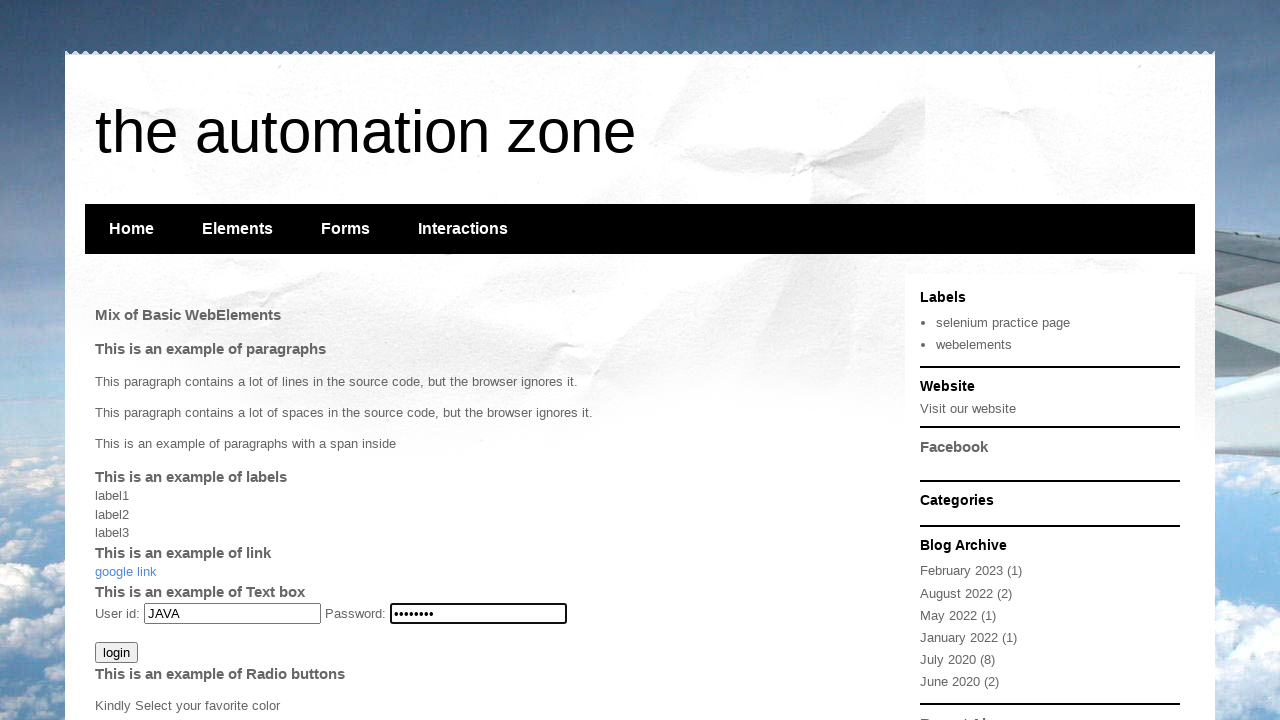

Retrieved value attribute from username field
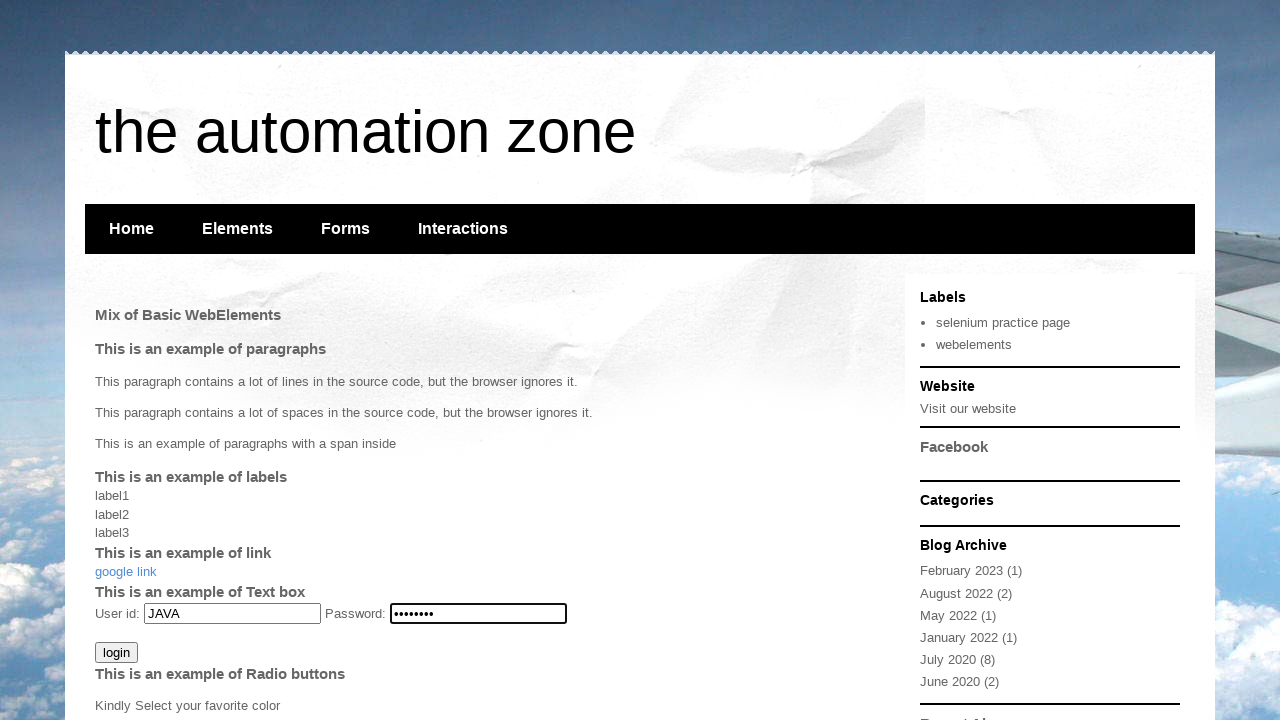

Retrieved value attribute from password field
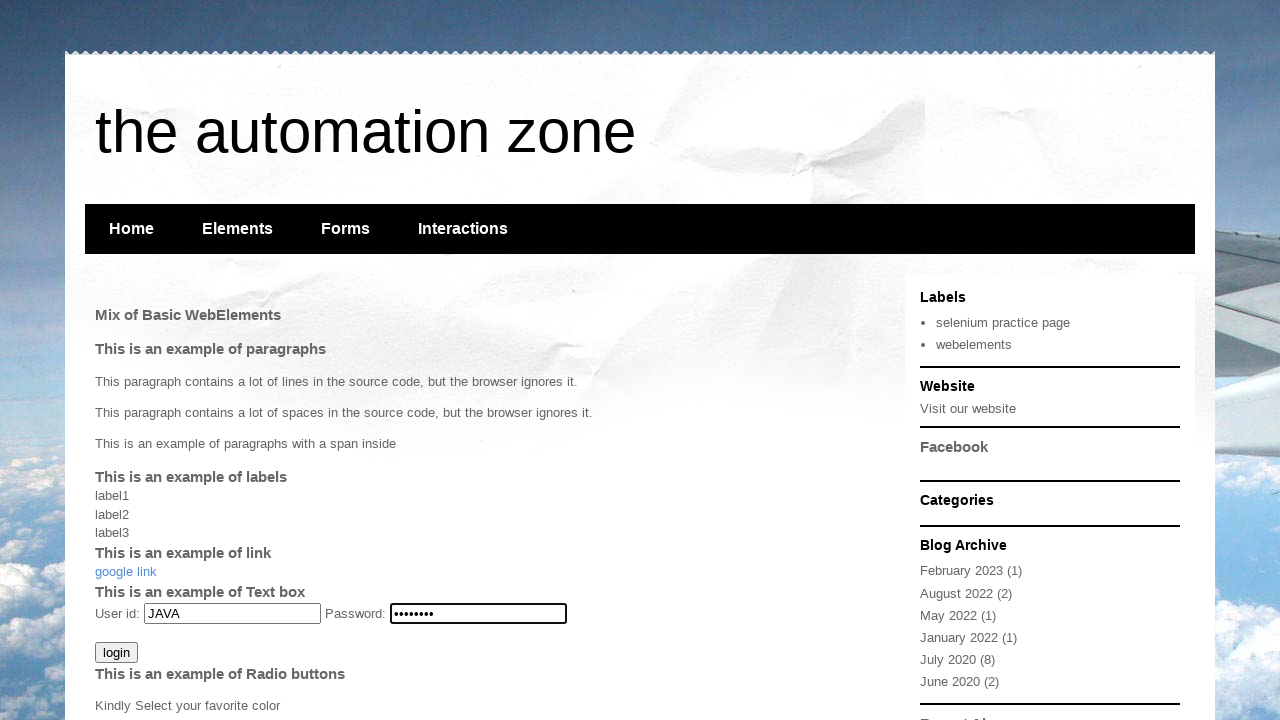

Cleared username input field on #input1
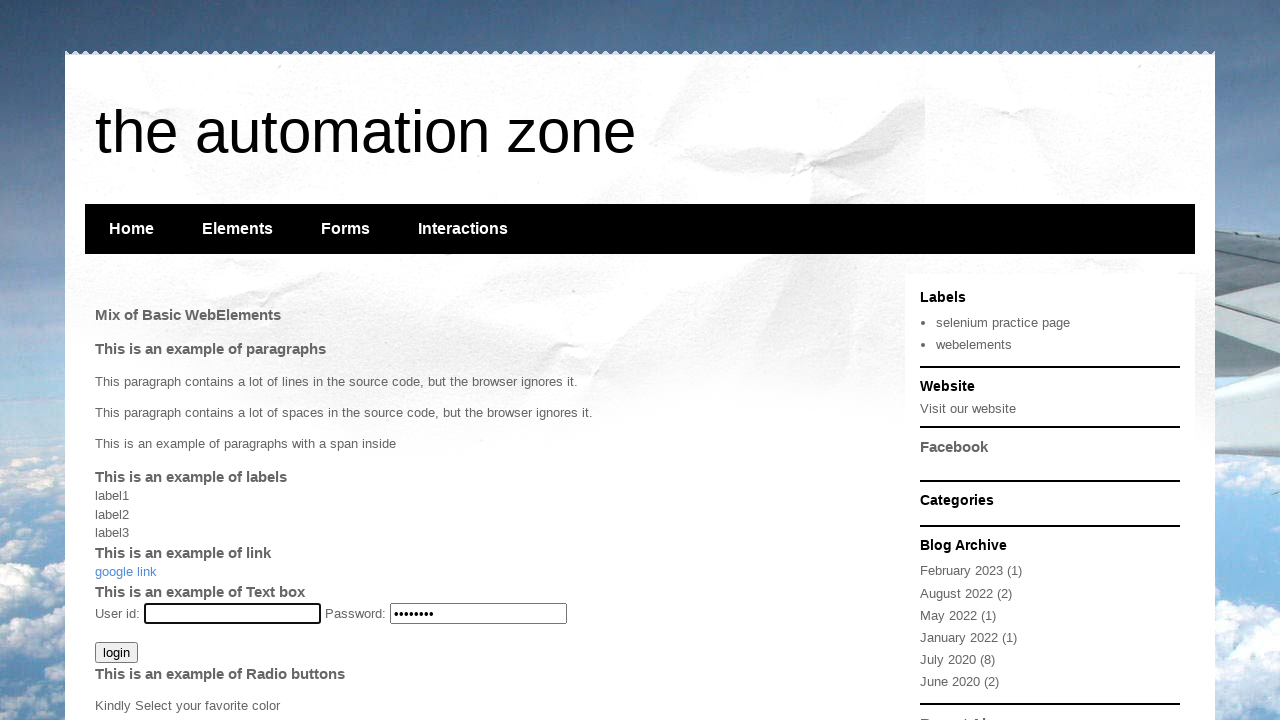

Cleared password input field on #input2
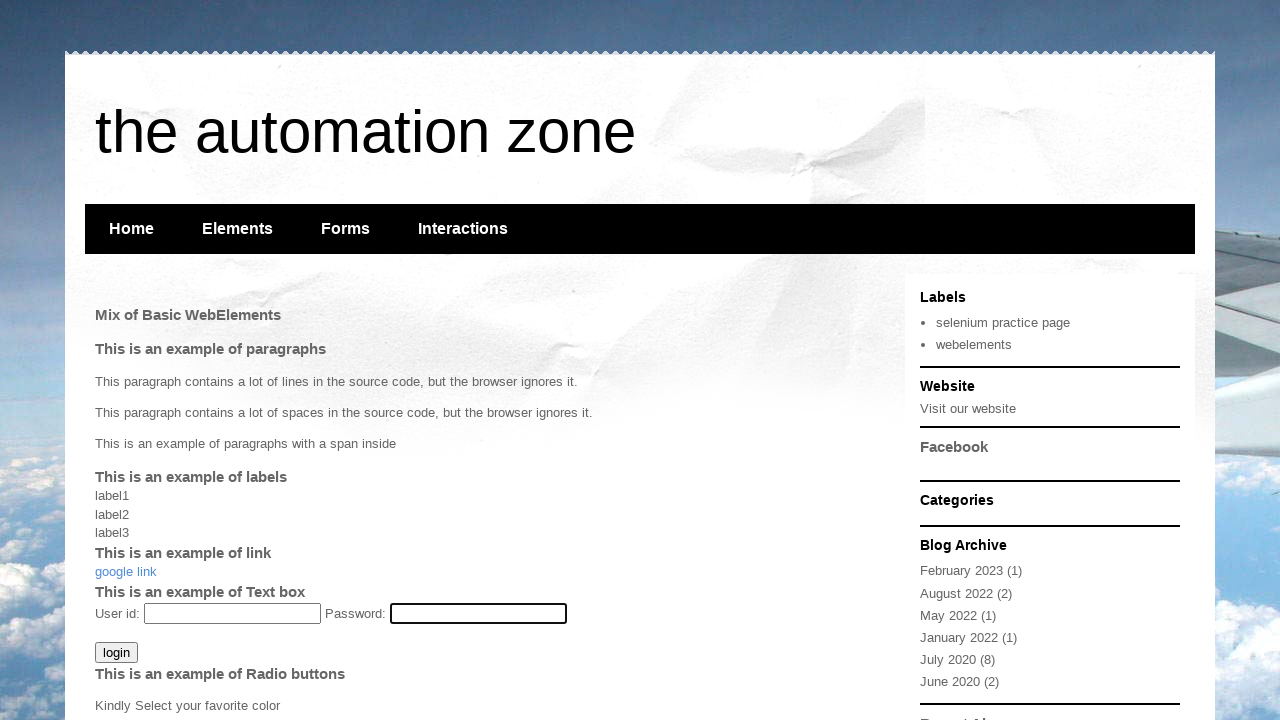

Filled username field with 'selenium' on #input1
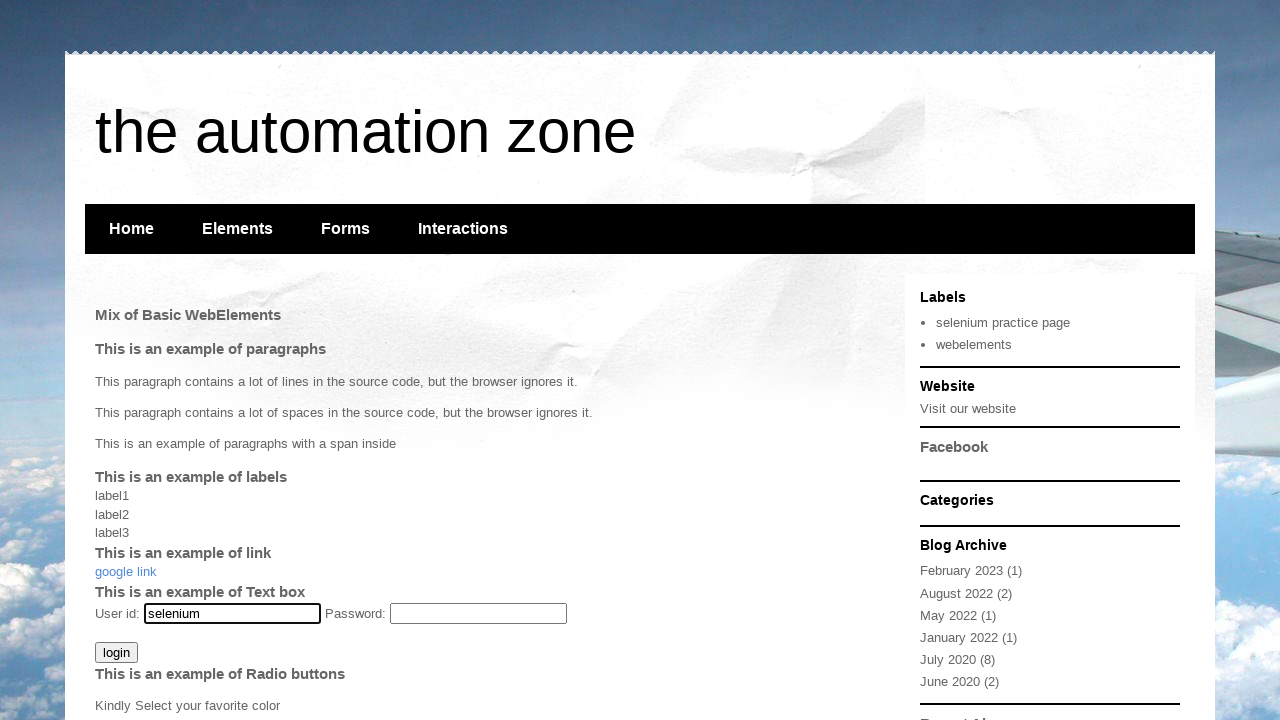

Retrieved updated value attribute from username field
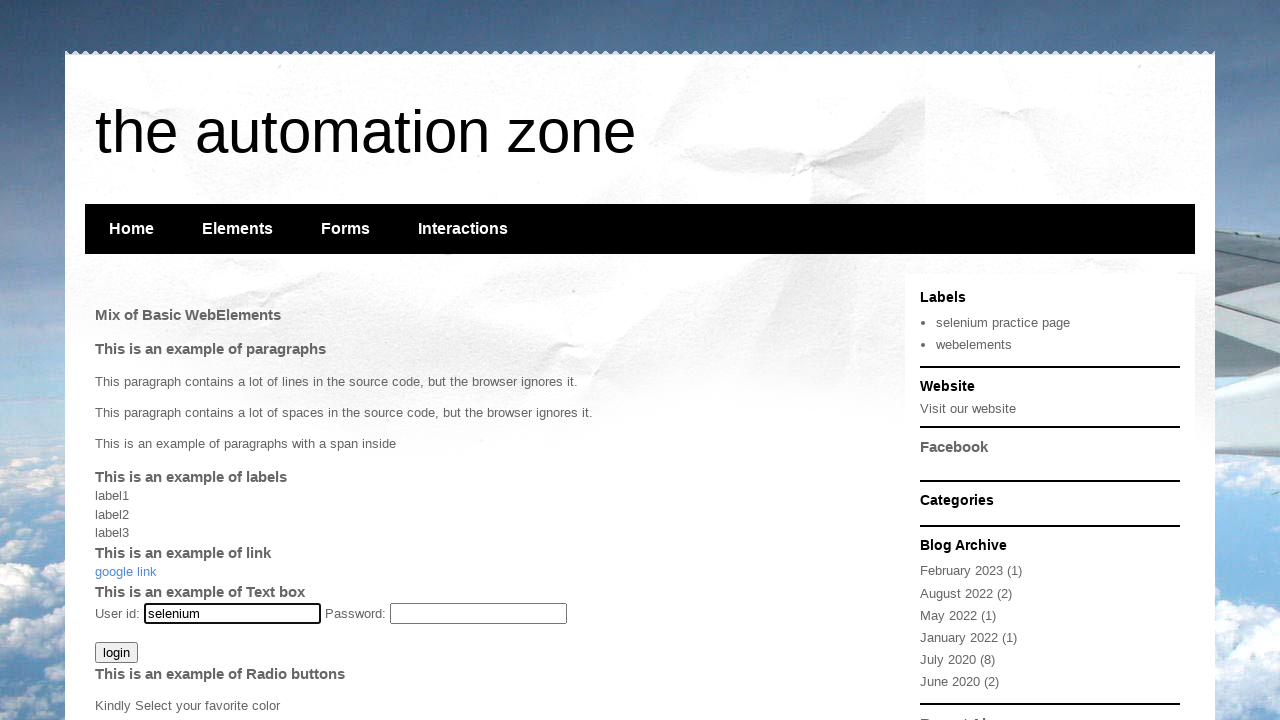

Filled password field with 'java' on #input2
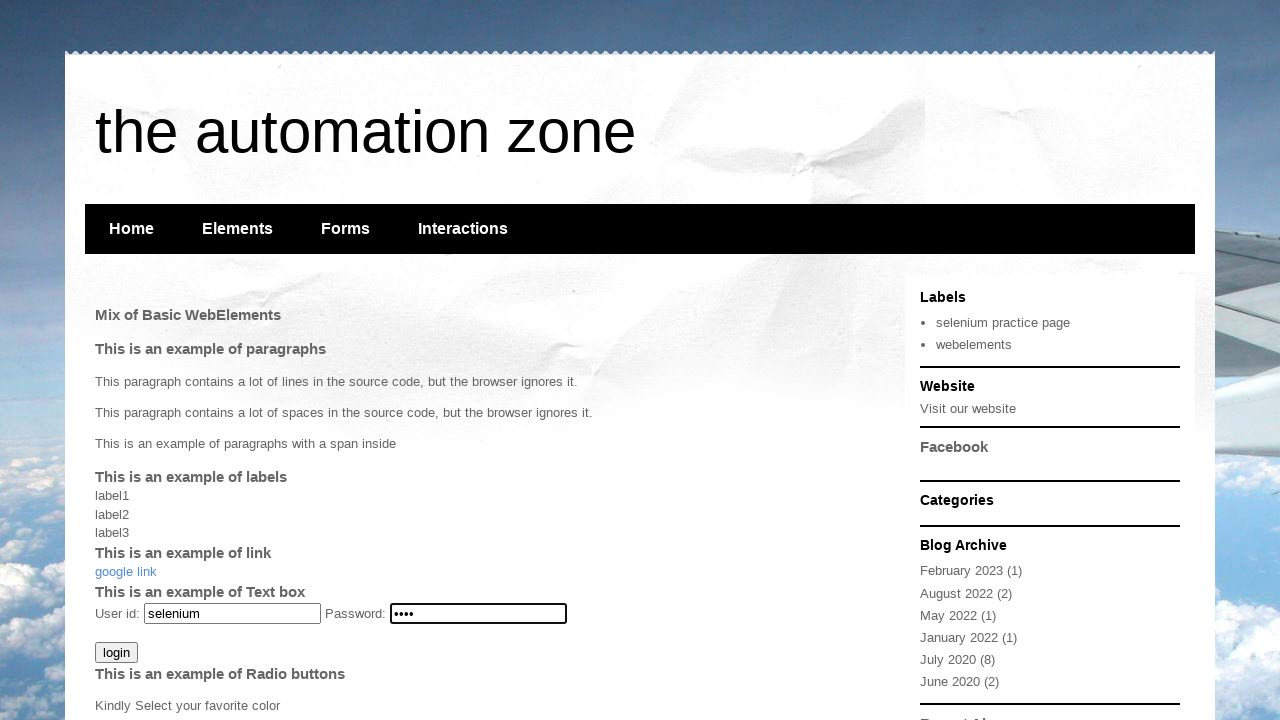

Retrieved updated value attribute from password field
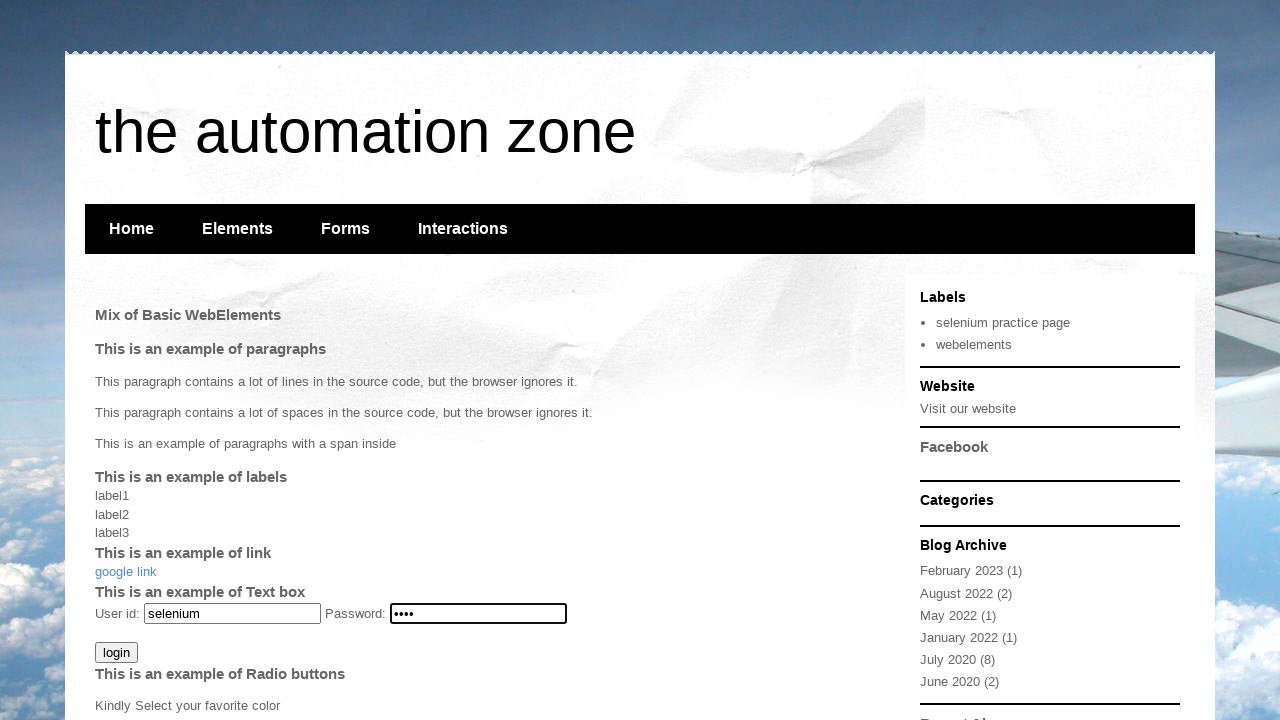

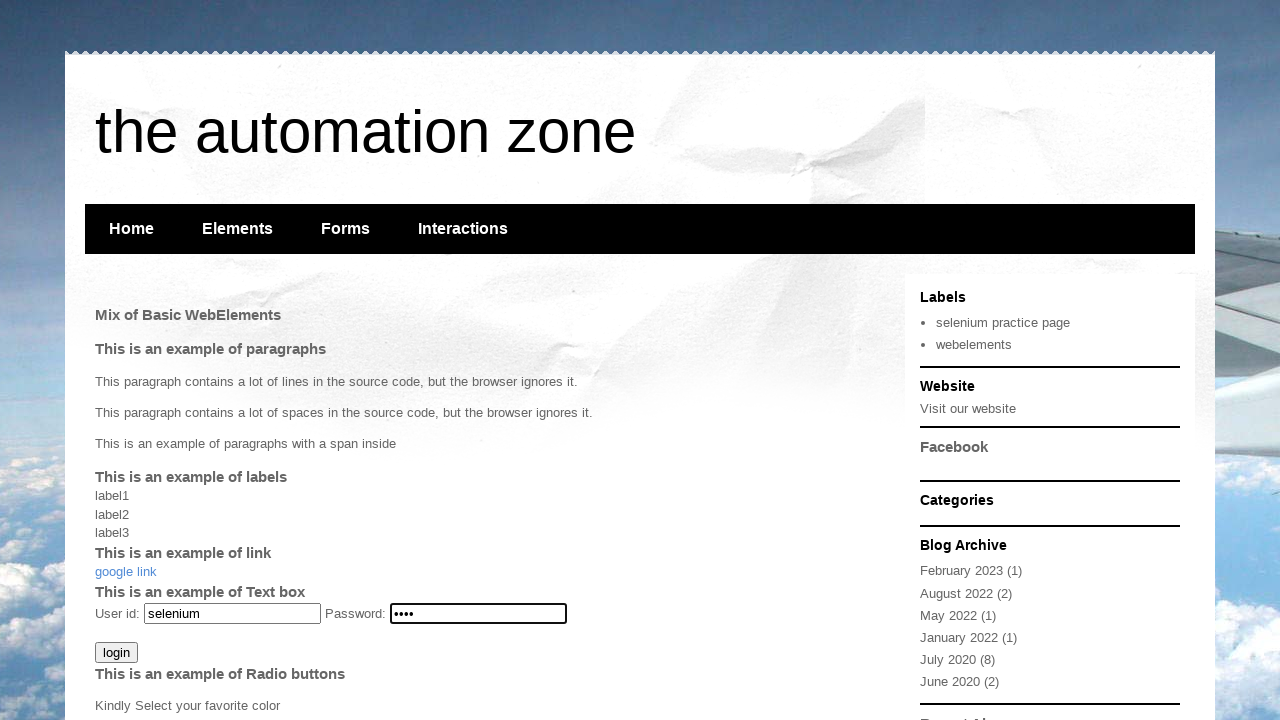